Opens a browser and navigates to the Greens Technology Selenium course content page to verify the page loads successfully.

Starting URL: http://greenstech.in/selenium-course-content.html

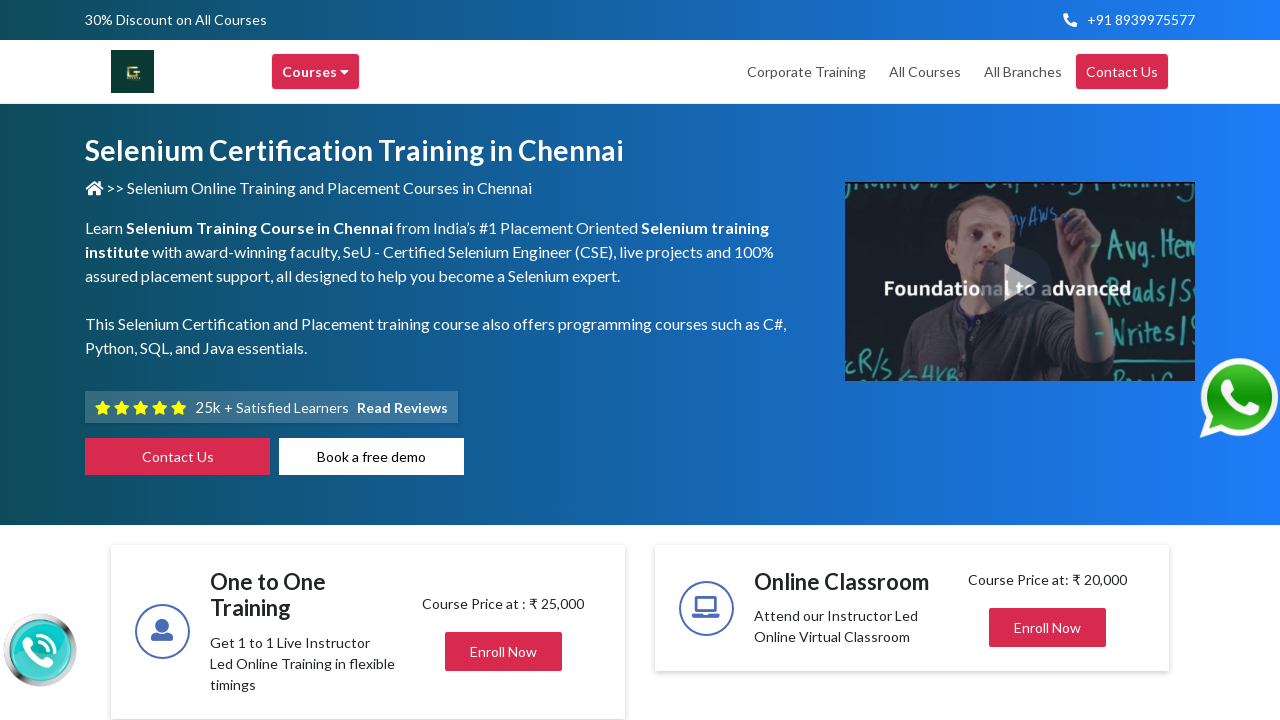

Page DOM content fully loaded
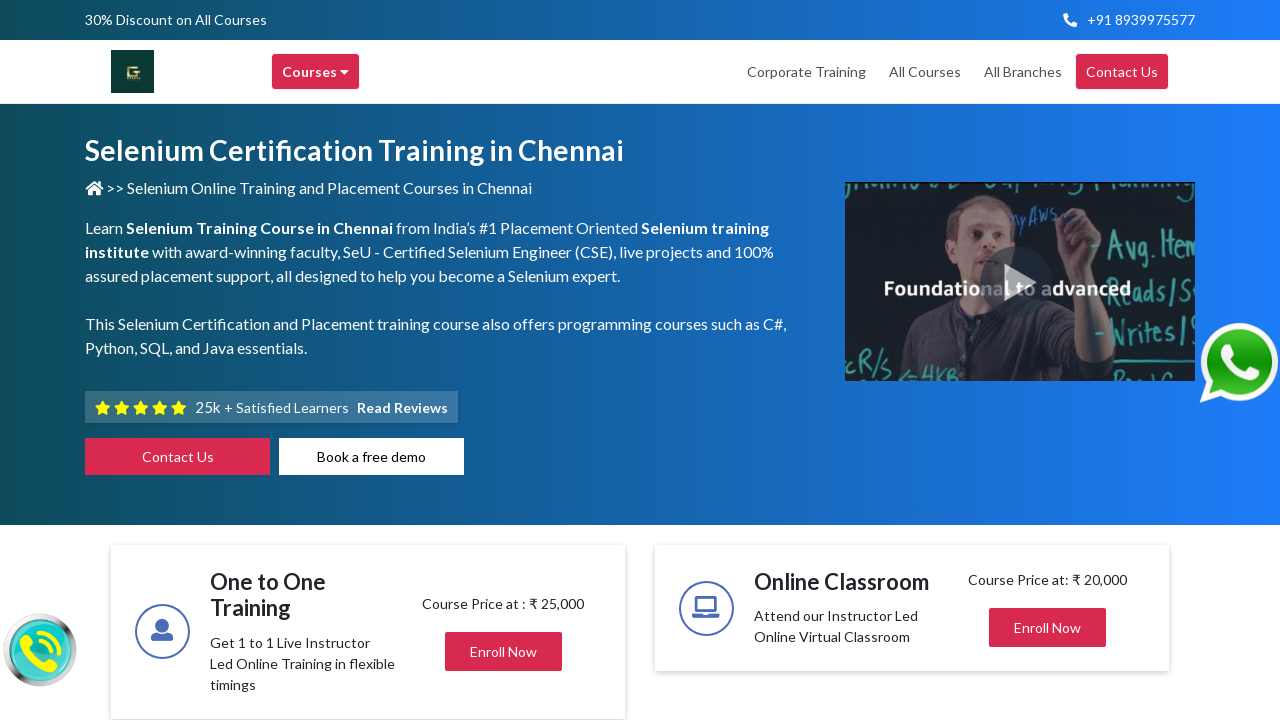

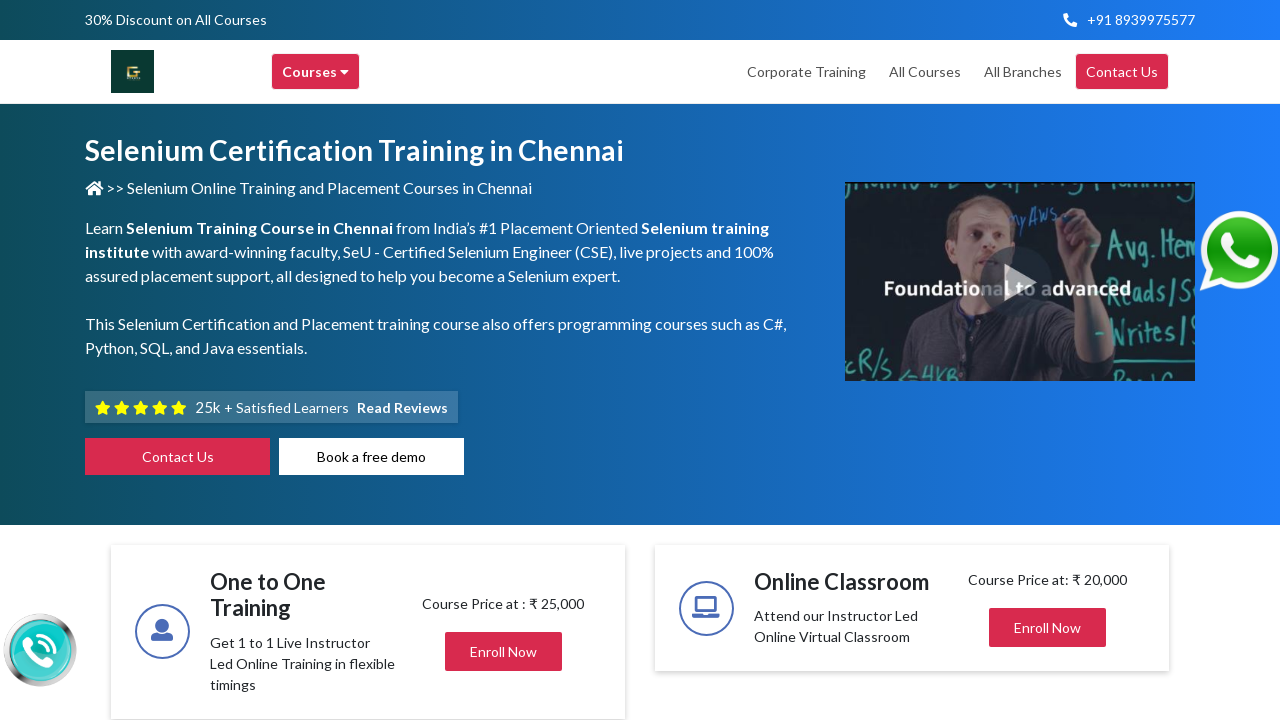